Tests redirection and status codes by clicking redirect link and navigating through various HTTP status code pages

Starting URL: https://the-internet.herokuapp.com/redirector

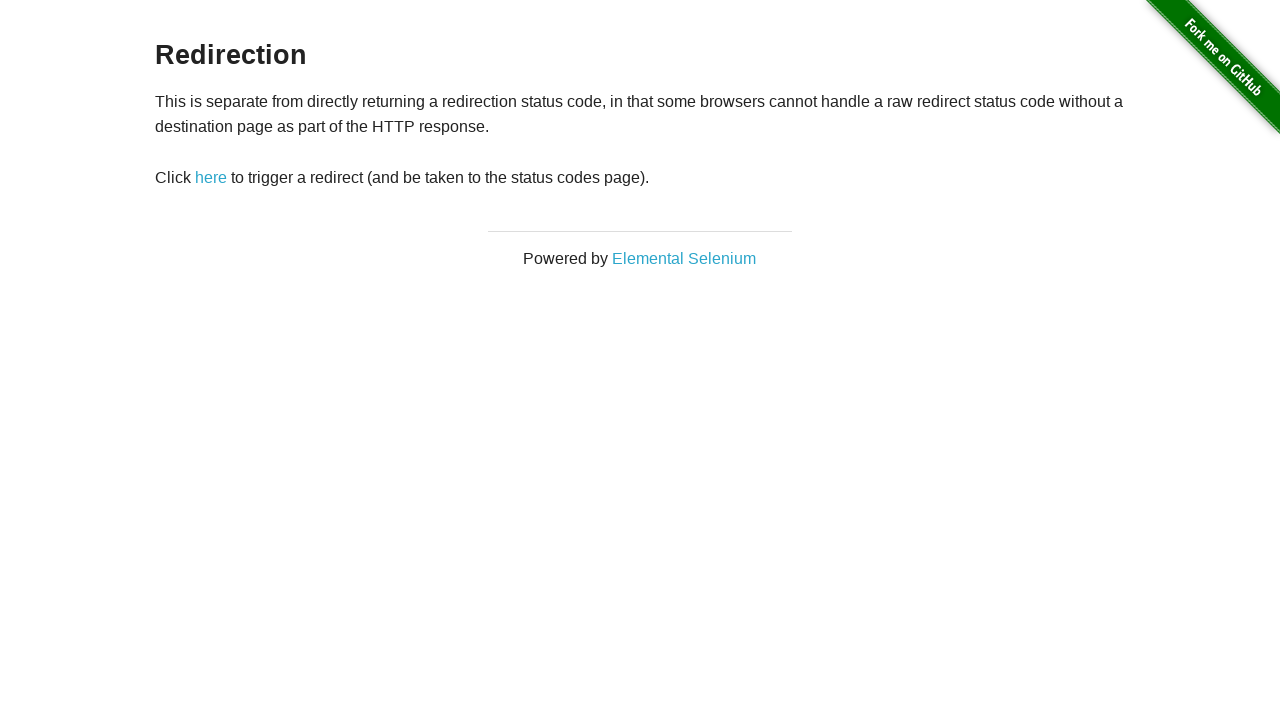

Waited for redirect link to load
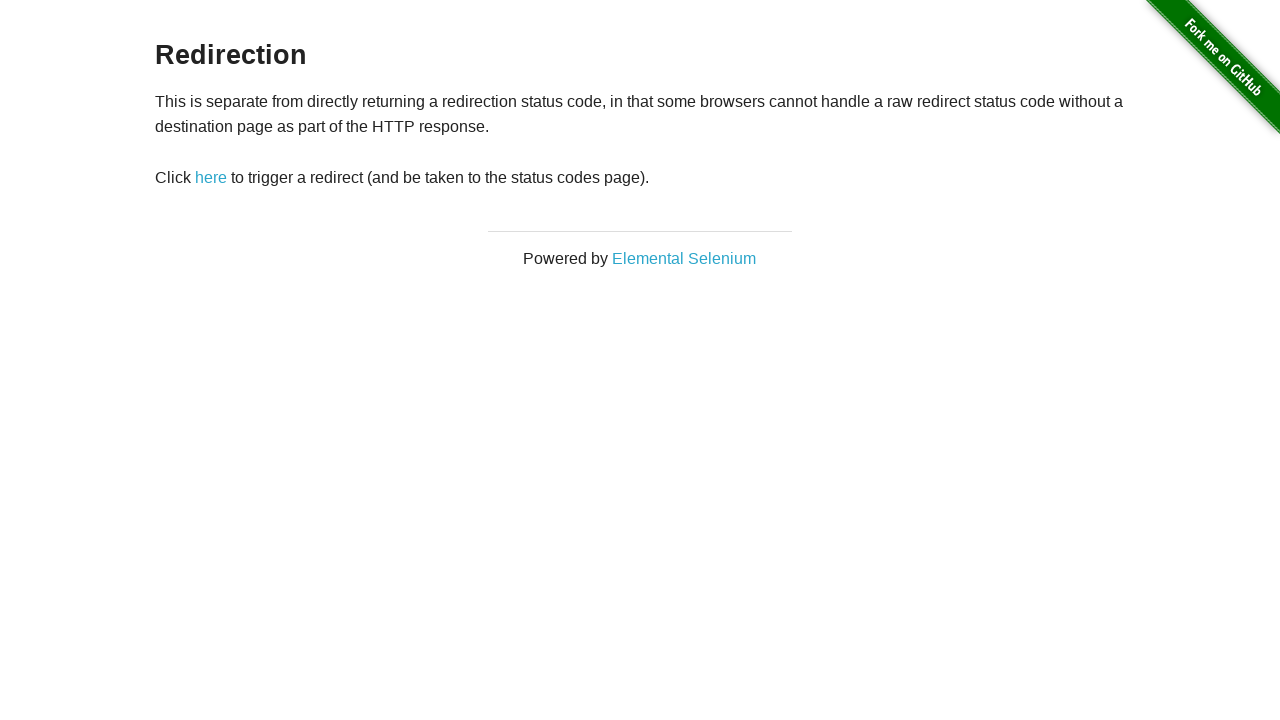

Clicked redirect link on the redirector page at (211, 178) on xpath=//*[@id='redirect']
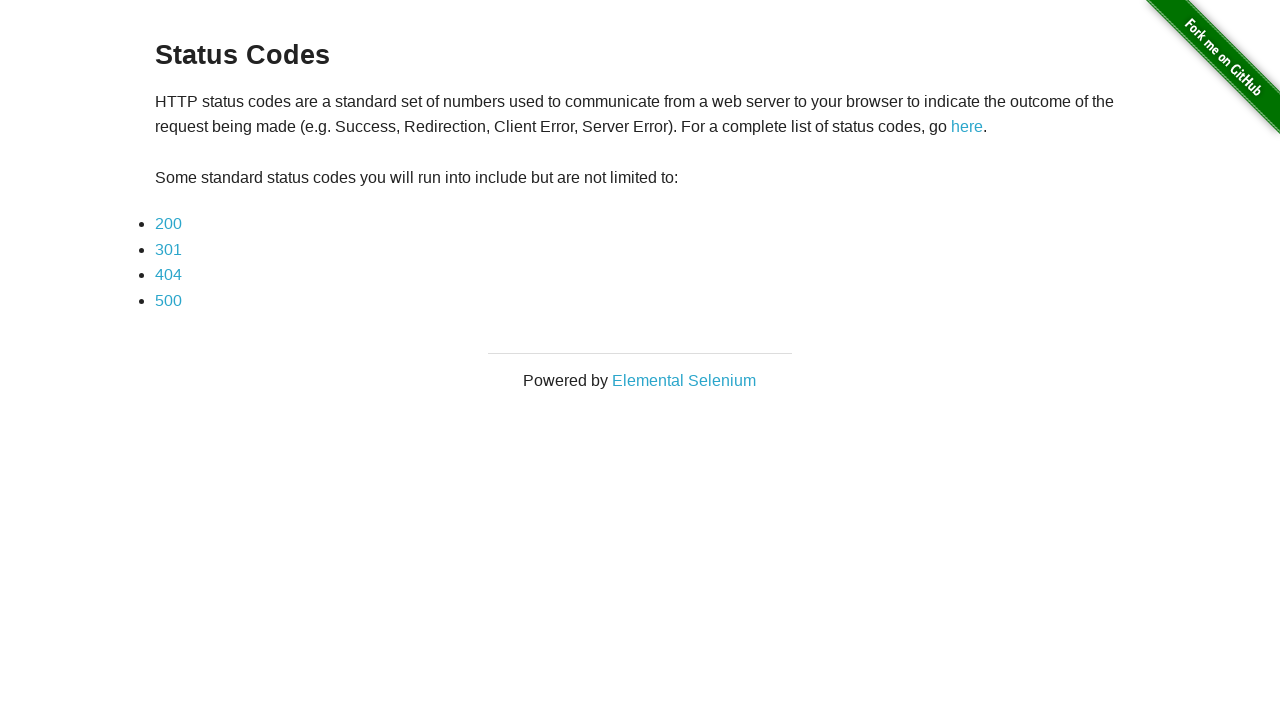

Waited for status code links to load
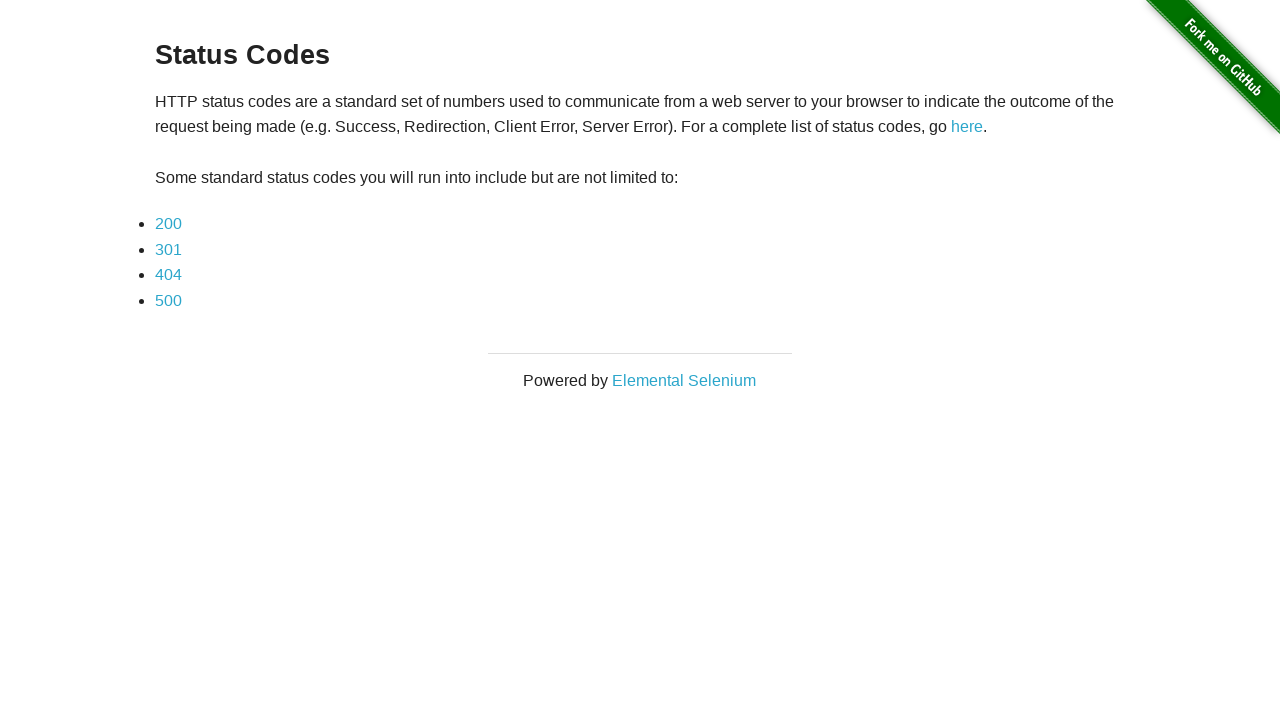

Clicked 200 status code link at (168, 224) on xpath=//*[@id='content']/div/ul/li[1]/a
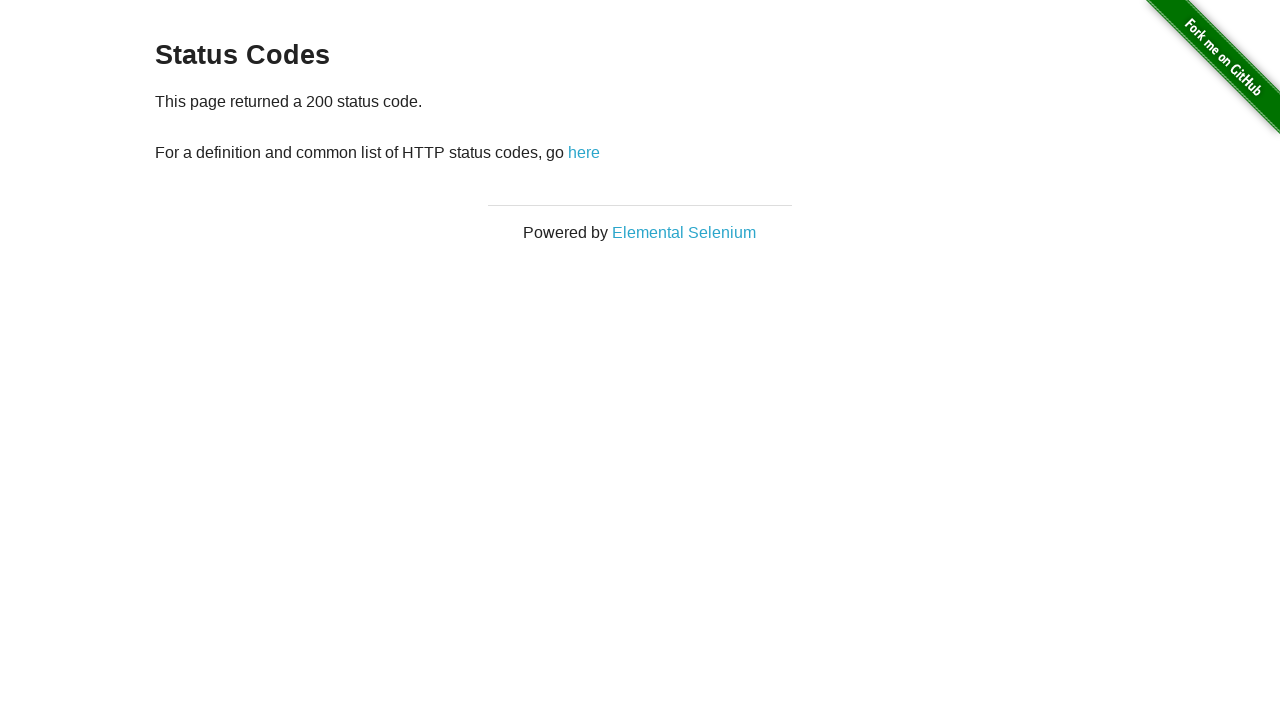

200 status code page content loaded
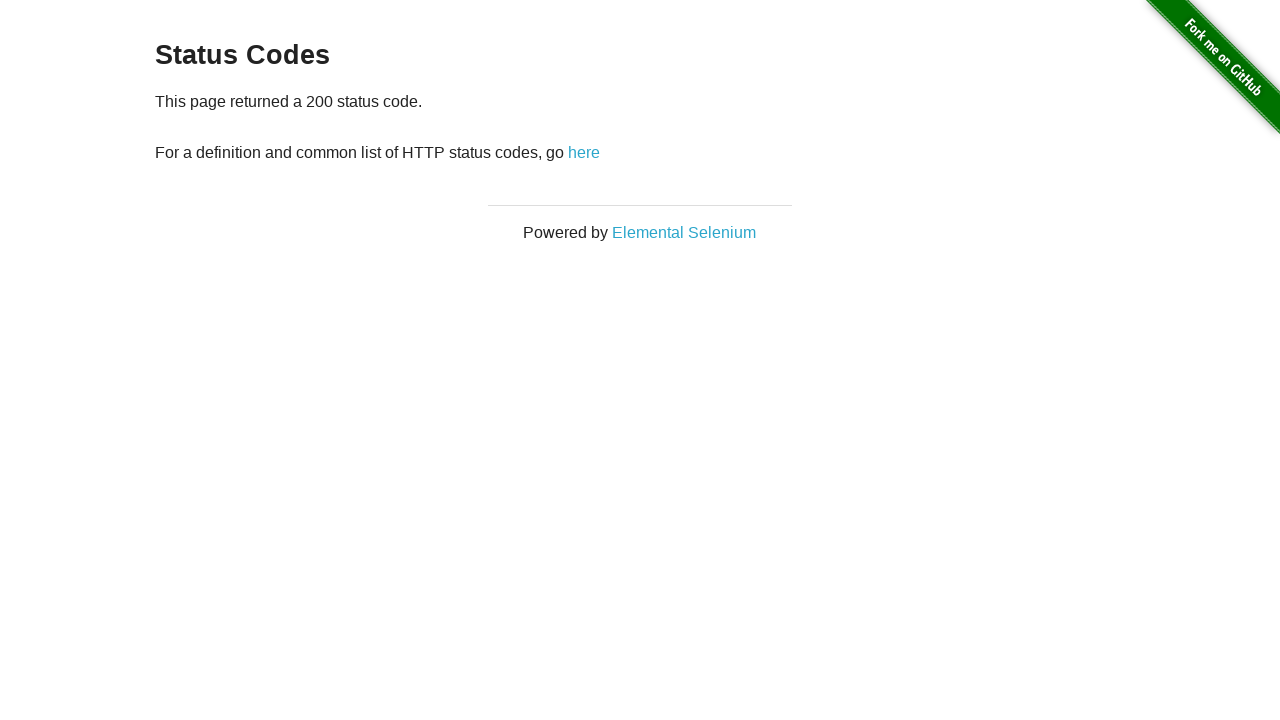

Navigated back to status codes list
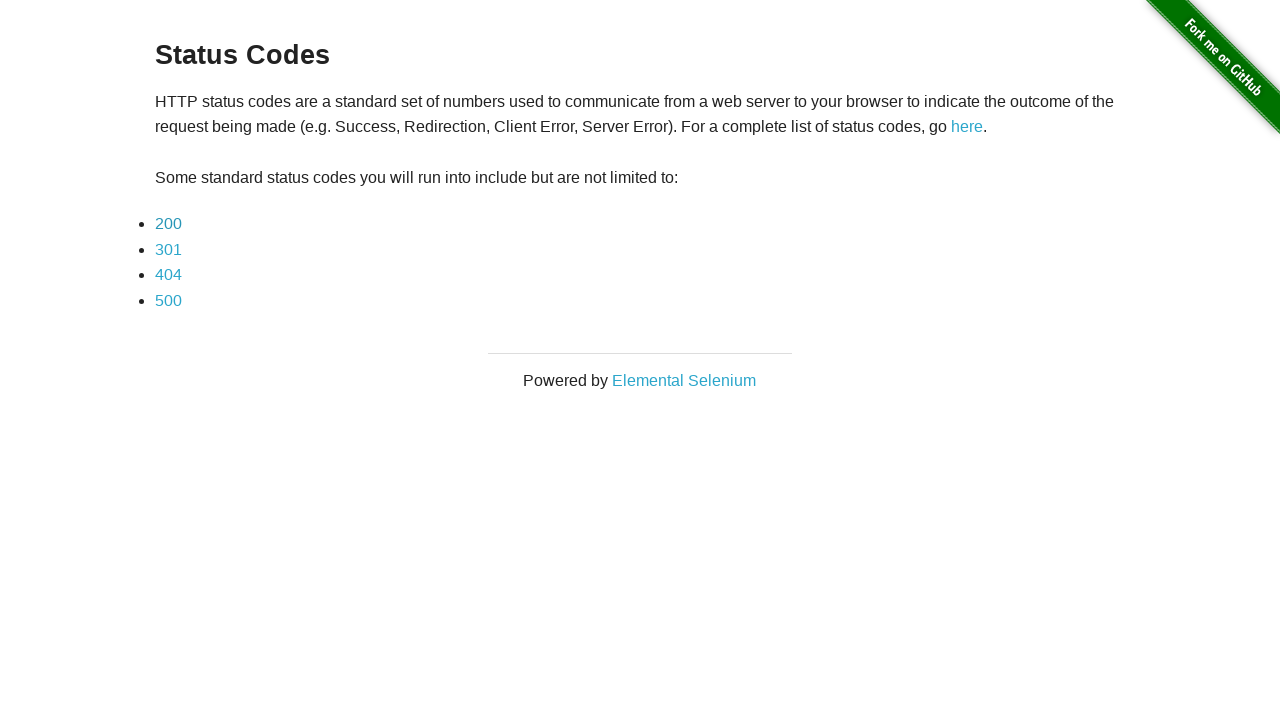

Clicked 301 status code link at (168, 249) on xpath=//*[@id='content']/div/ul/li[2]/a
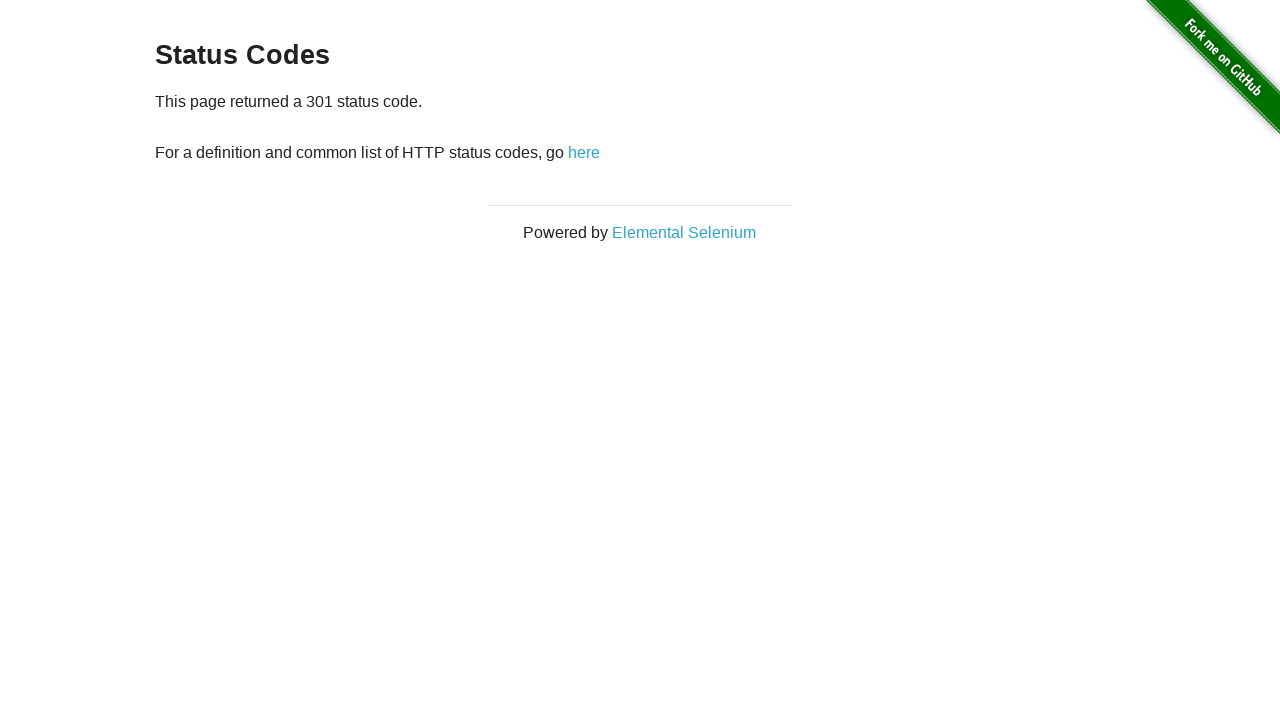

301 status code page content loaded
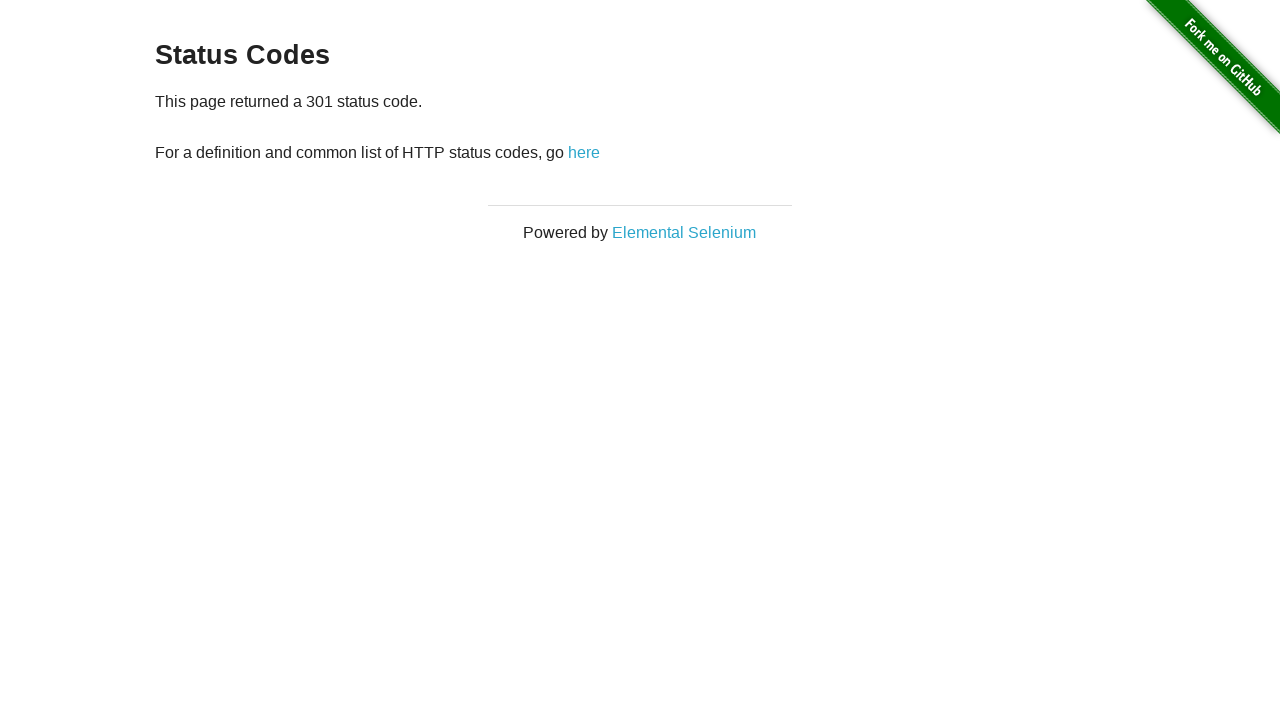

Navigated back to status codes list
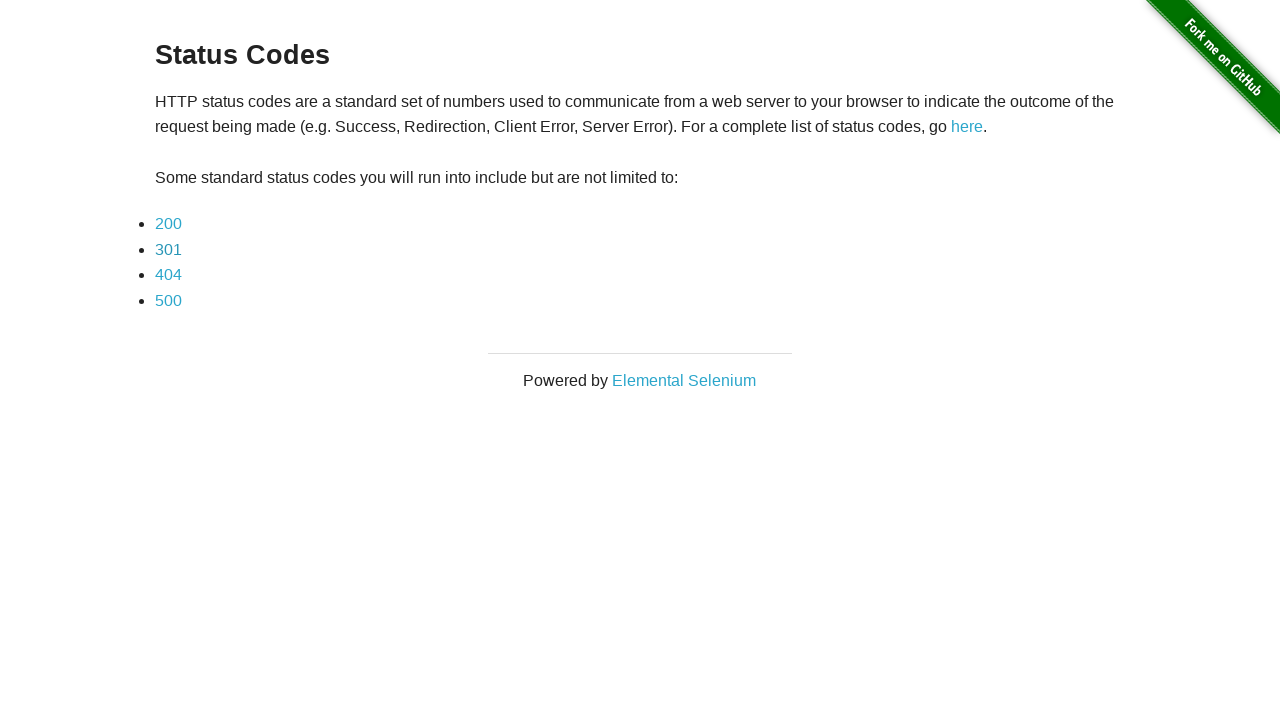

Clicked 404 status code link at (168, 275) on xpath=//*[@id='content']/div/ul/li[3]/a
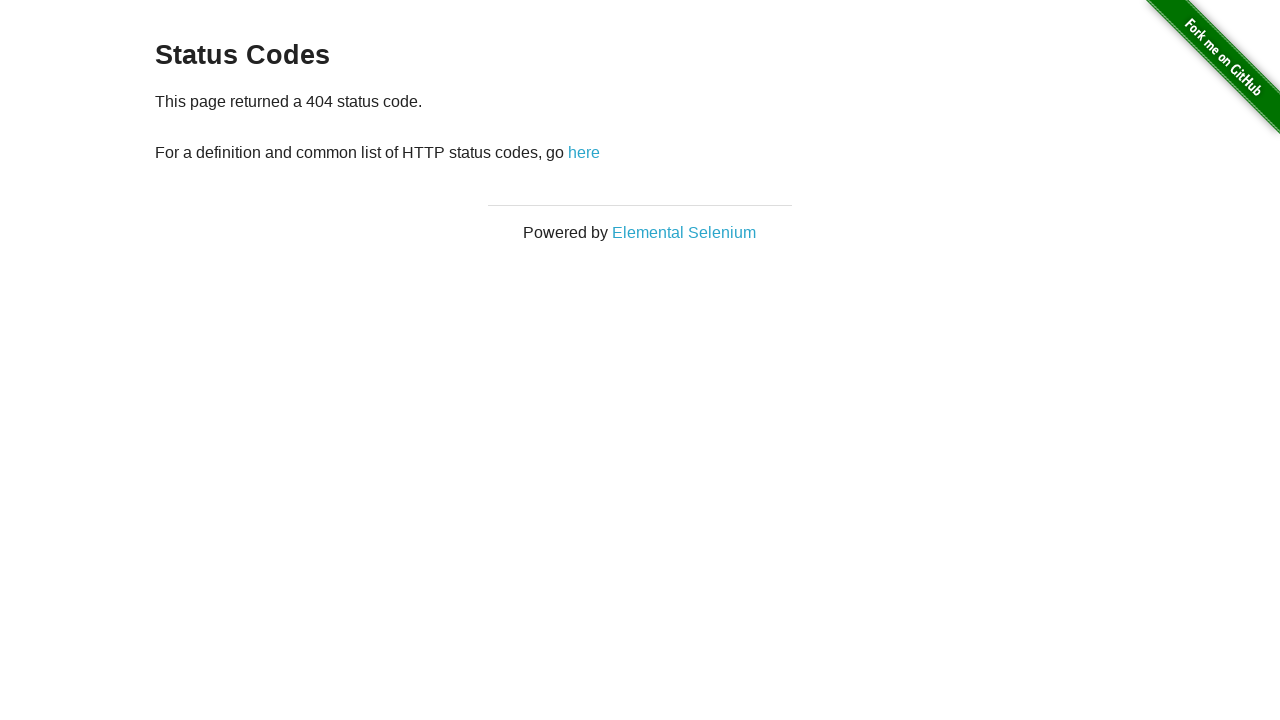

404 status code page content loaded
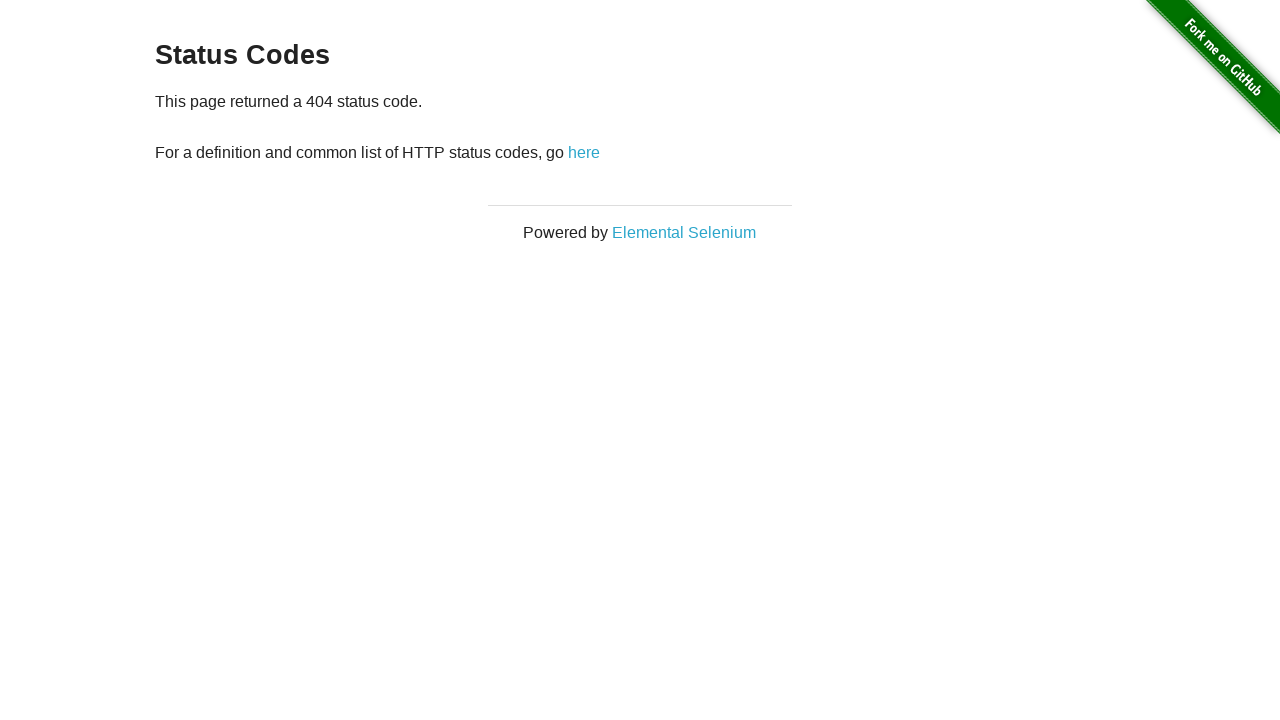

Navigated back to status codes list
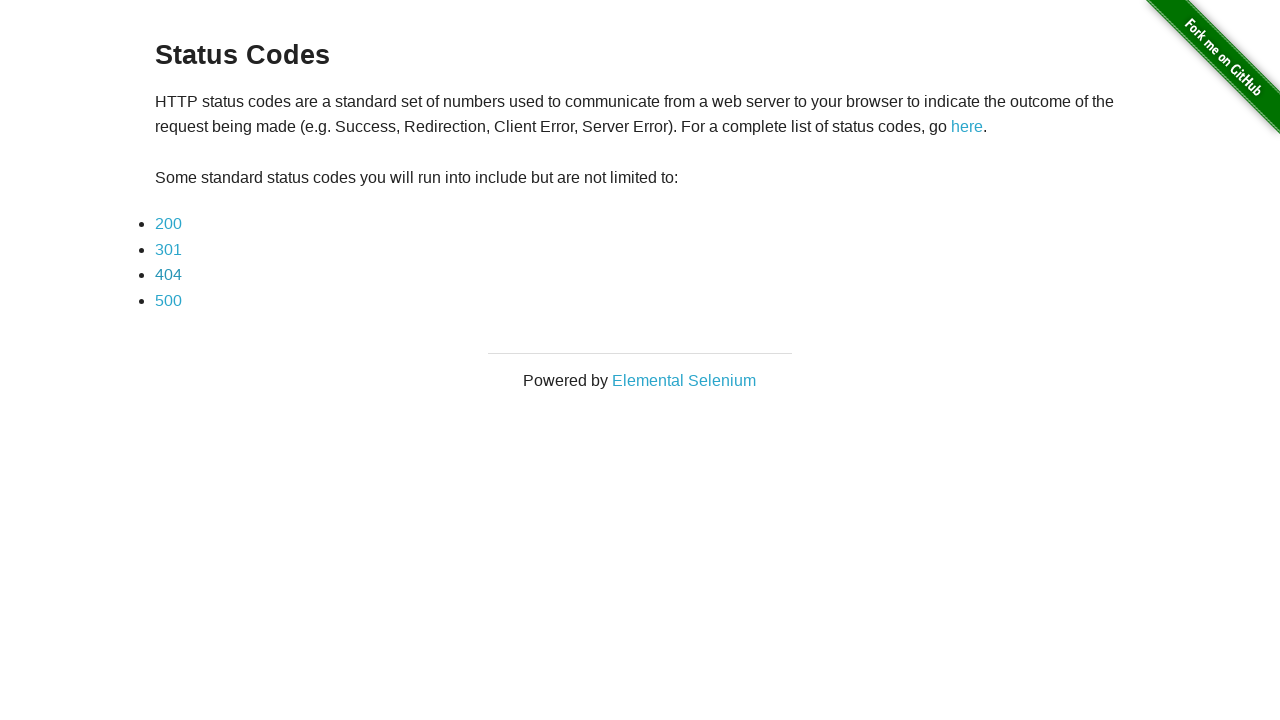

Clicked 500 status code link at (168, 300) on xpath=//*[@id='content']/div/ul/li[4]/a
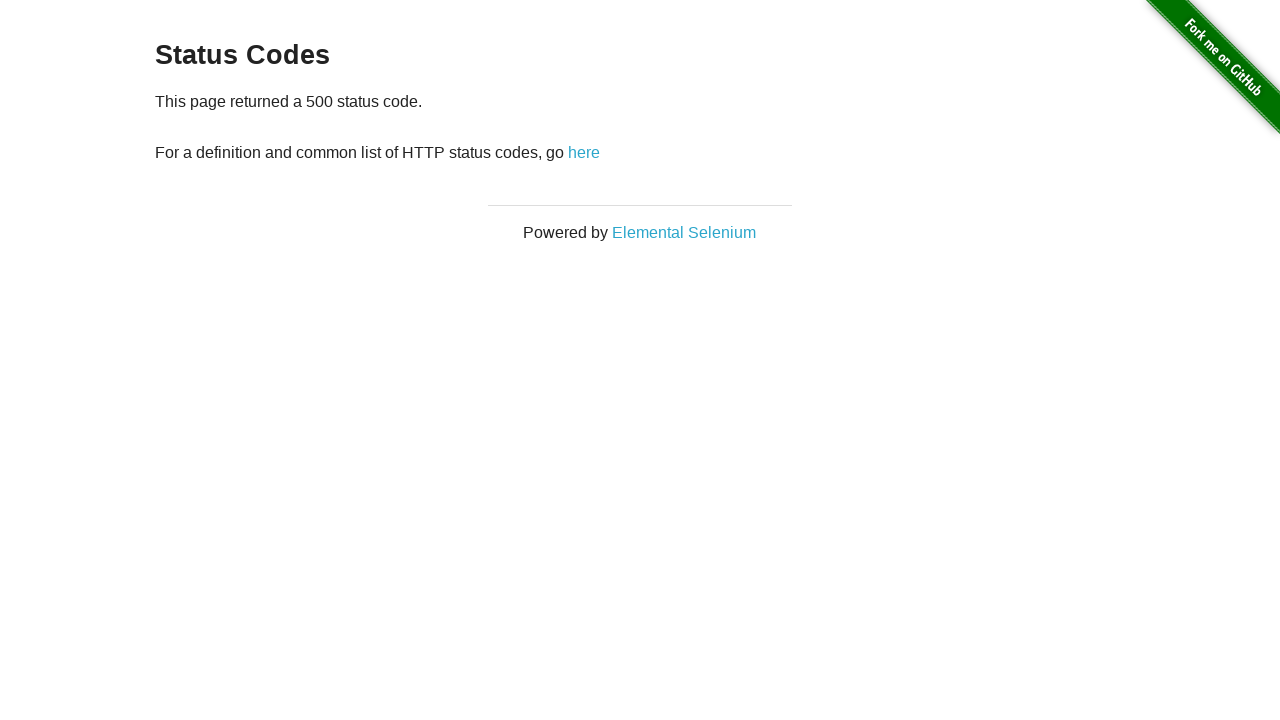

500 status code page content loaded
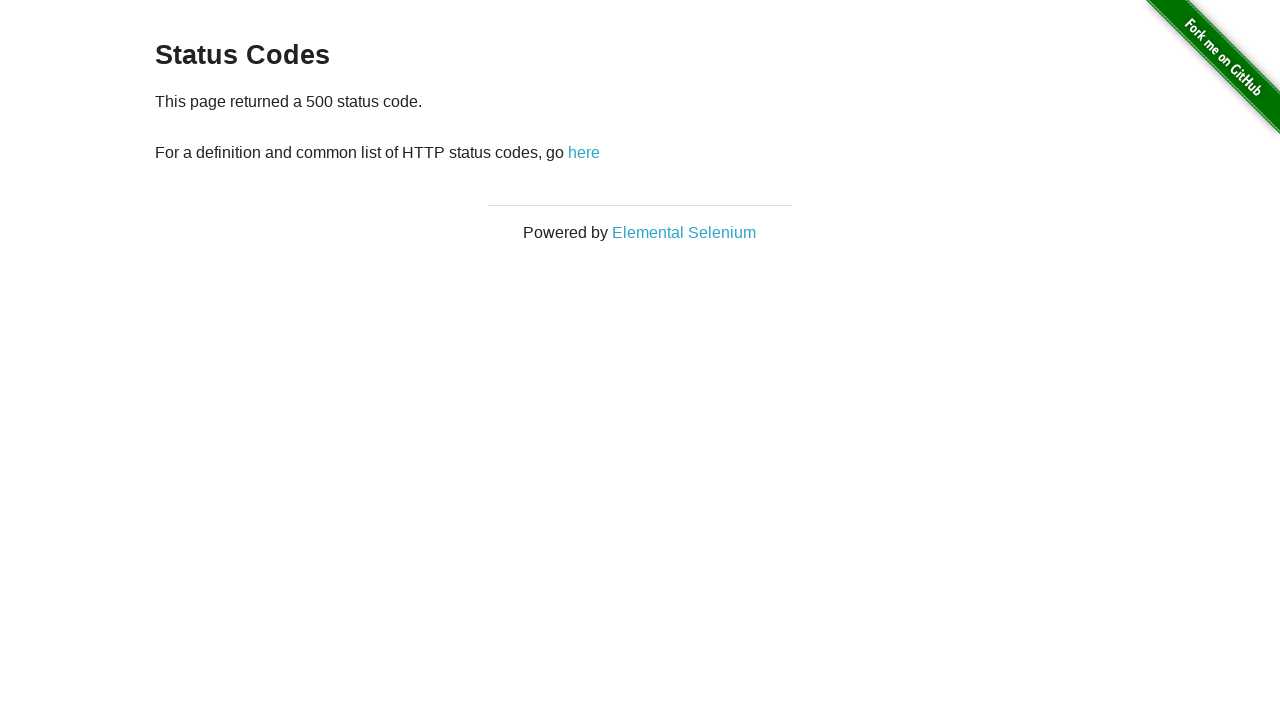

Navigated back to status codes list
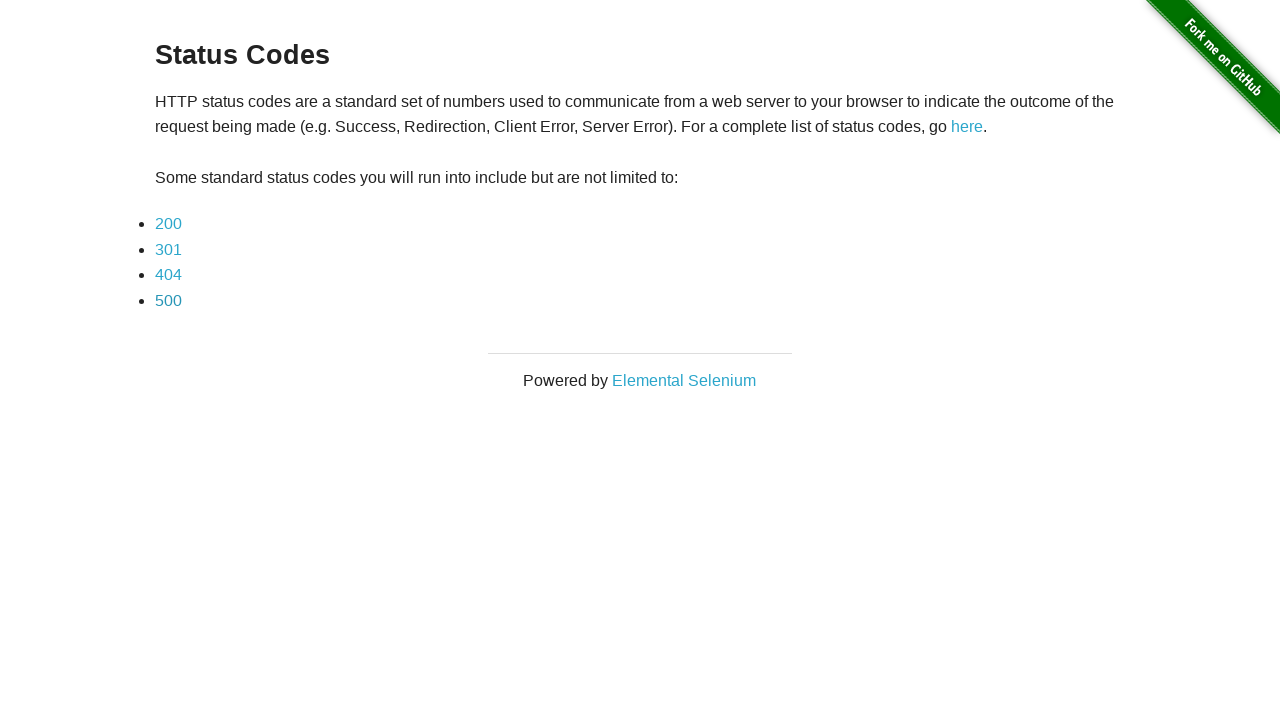

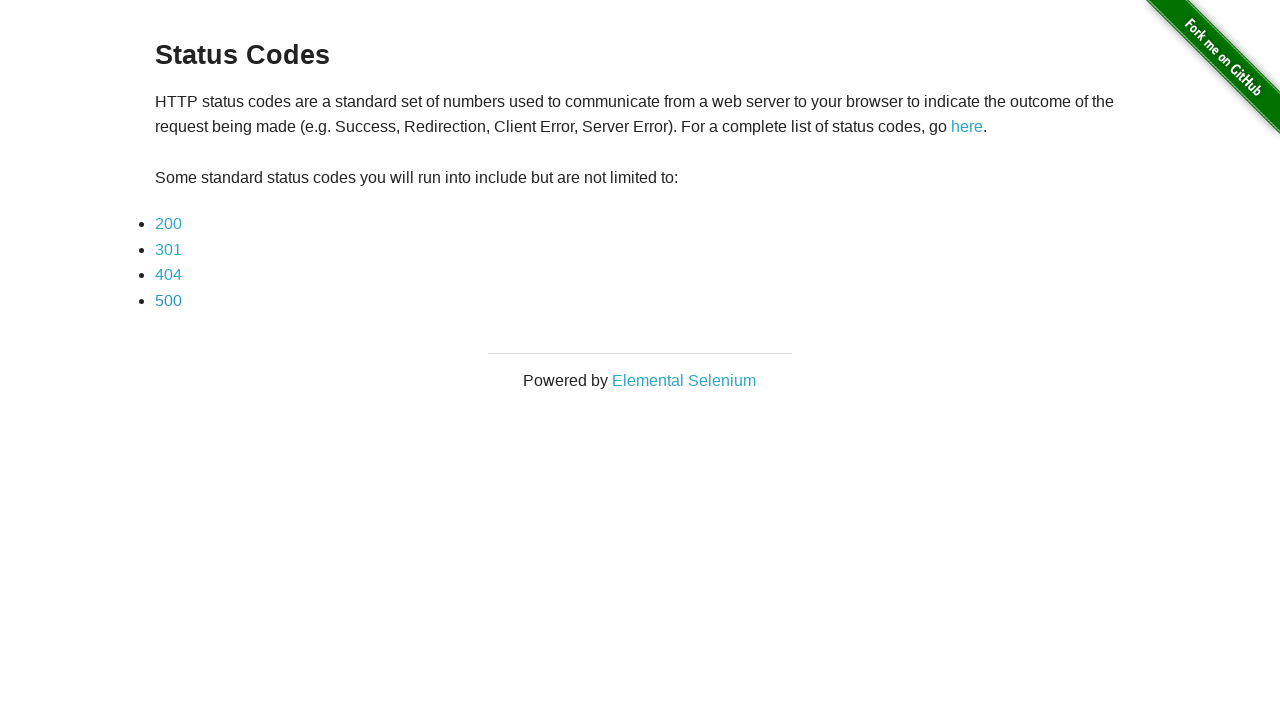